Tests that clicking the login button with empty credentials displays an error message

Starting URL: https://www.saucedemo.com/

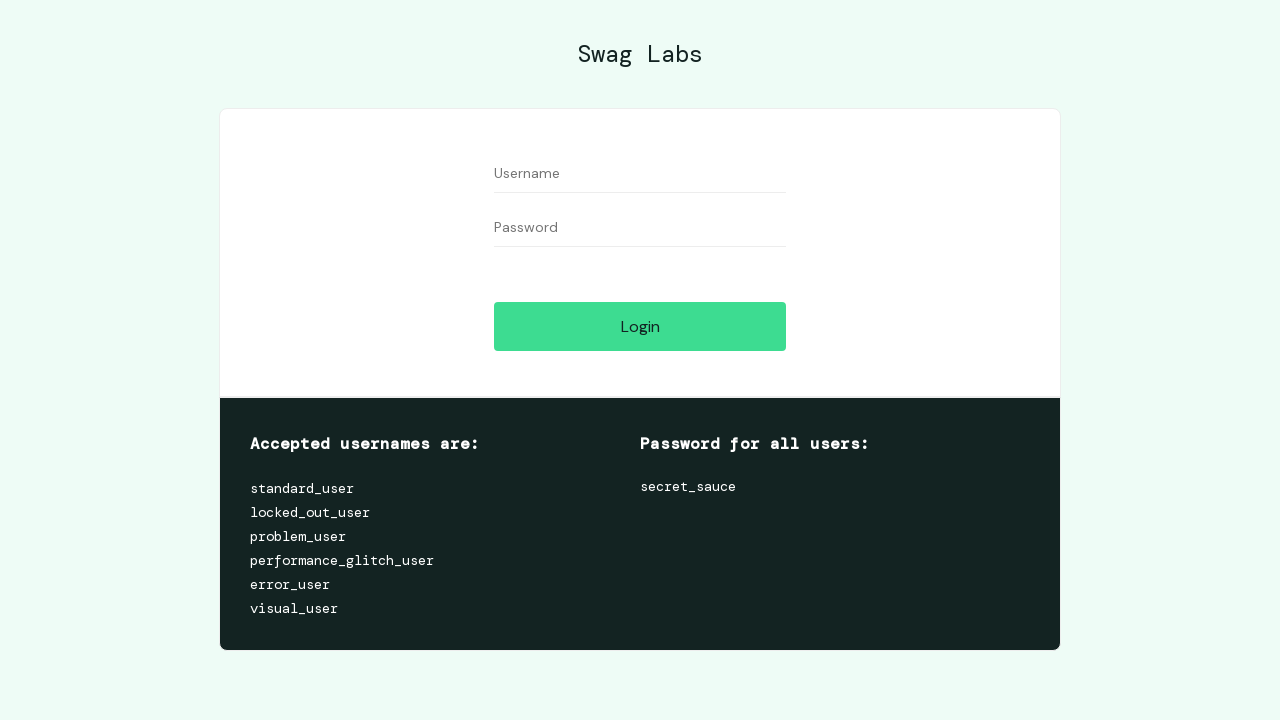

Clicked login button without entering credentials at (640, 326) on [data-test="login-button"]
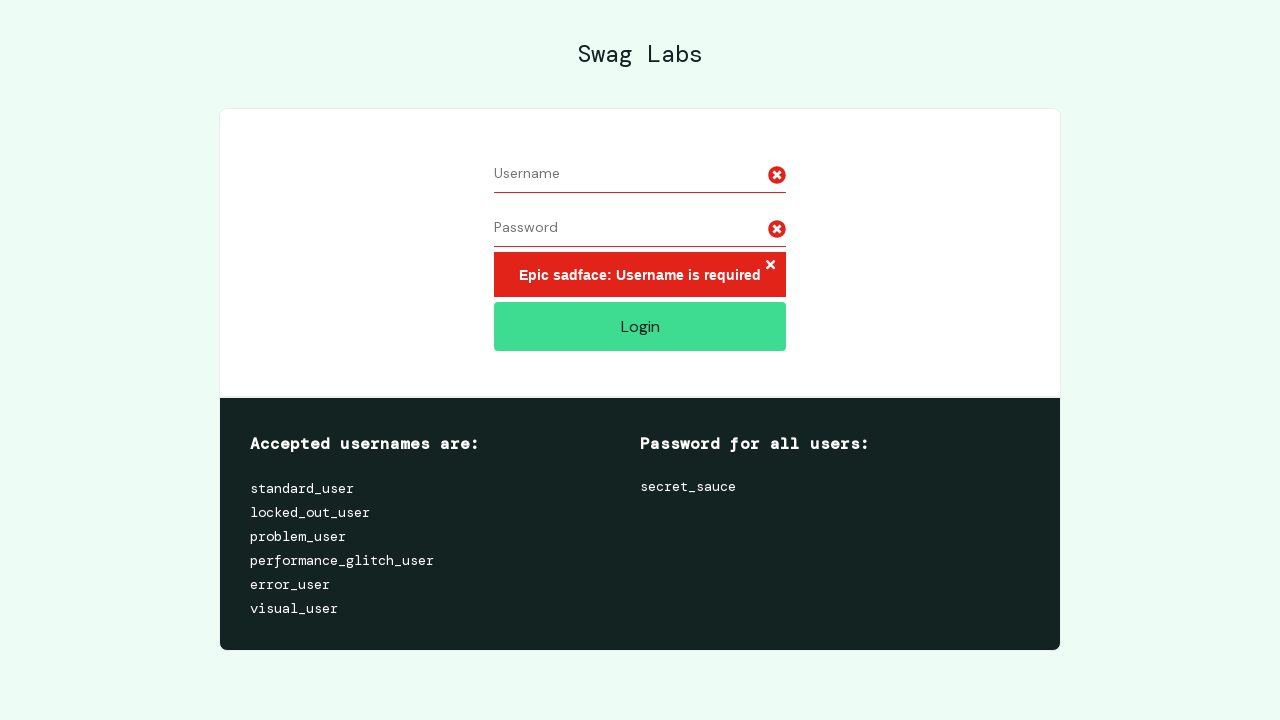

Error message displayed after login attempt with empty credentials
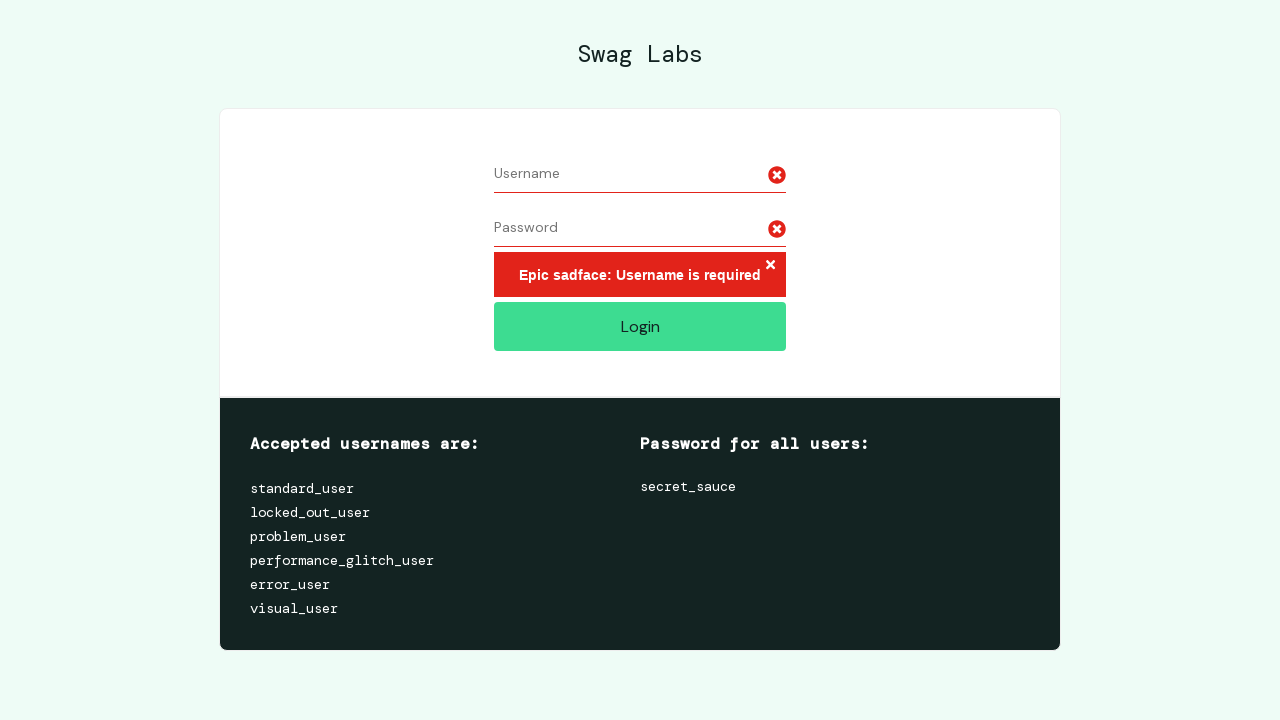

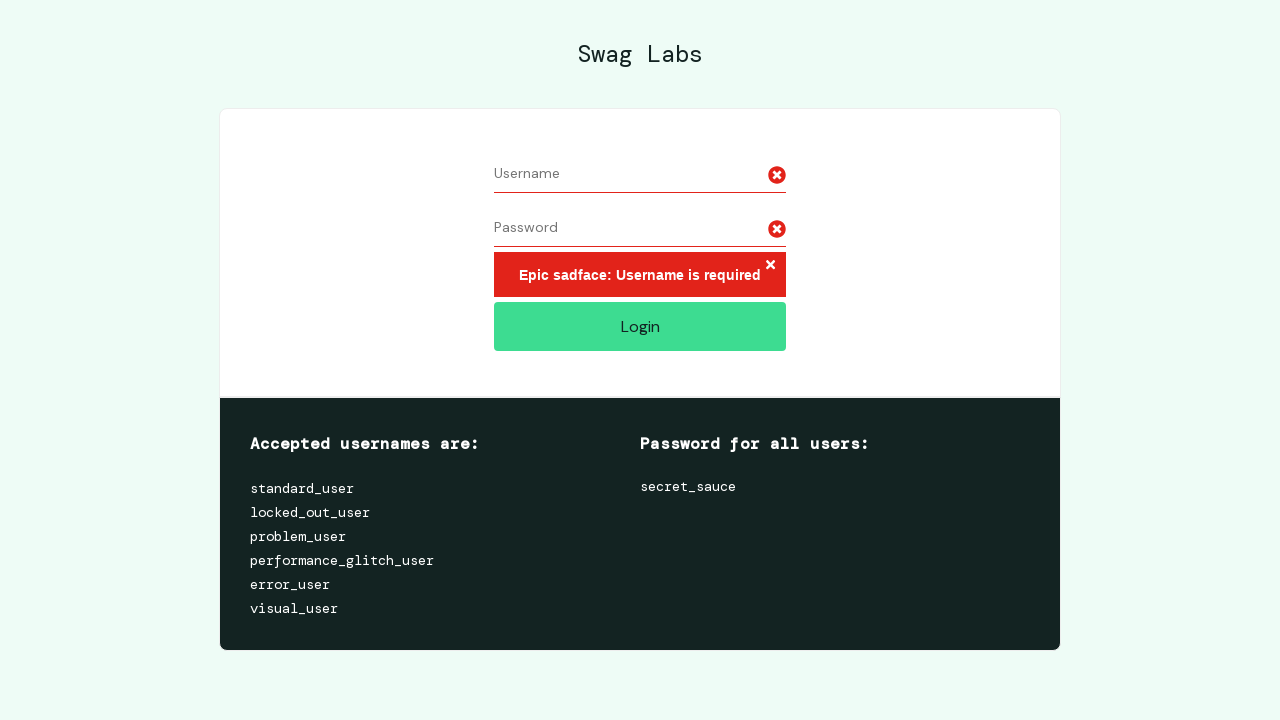